Demonstrates browser navigation functionality by maximizing the window, refreshing the page, clicking on a course link, navigating back and forward, and minimizing the window.

Starting URL: https://training.rcvacademy.com/

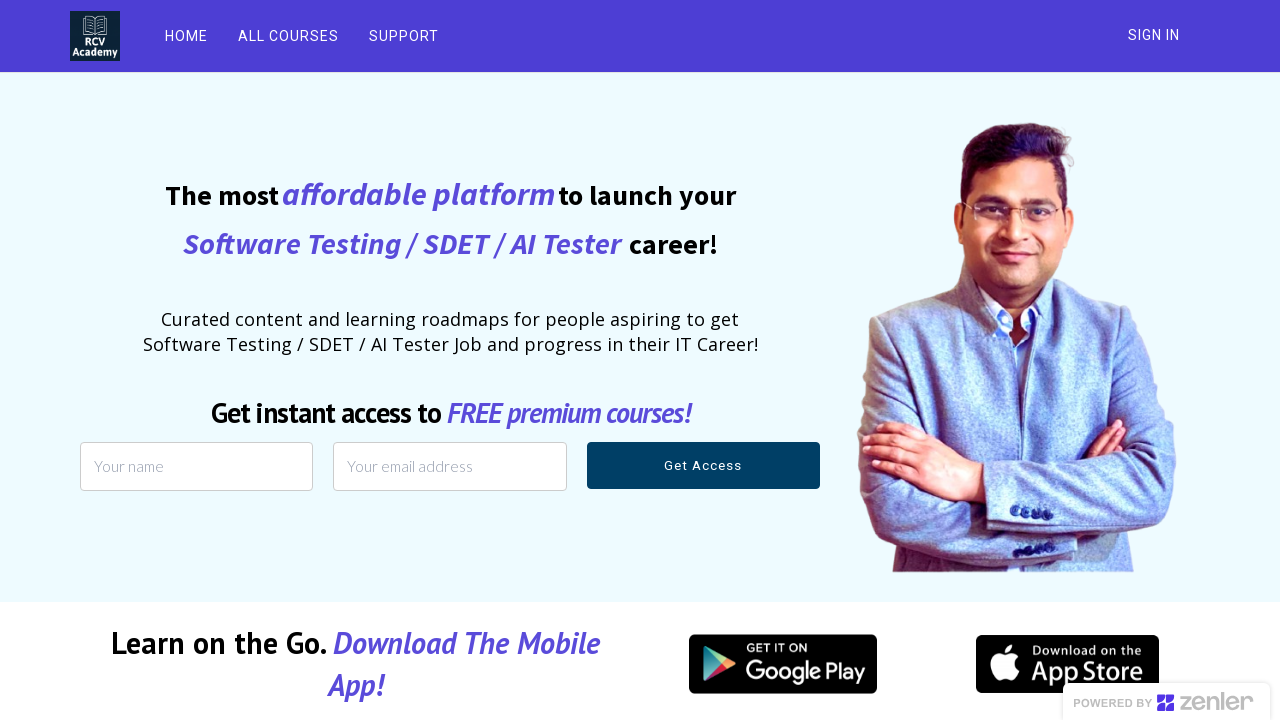

Printed current URL and page title for verification
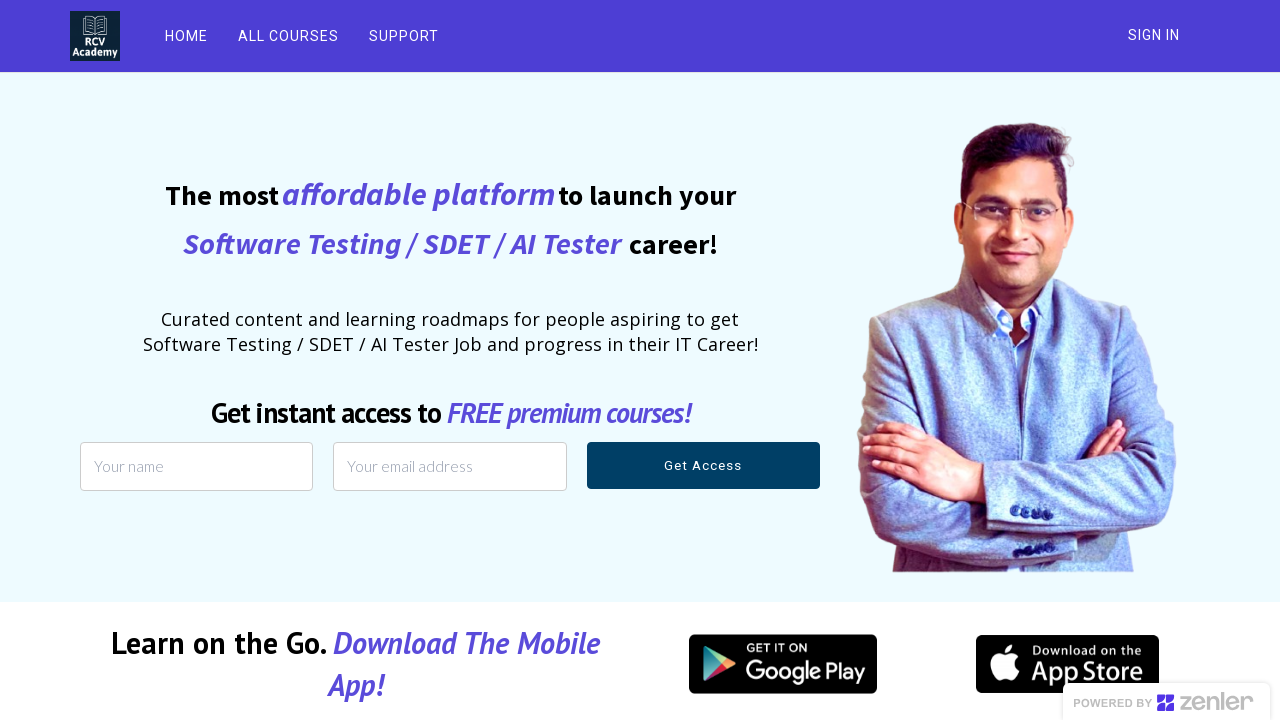

Maximized browser window to 1920x1080
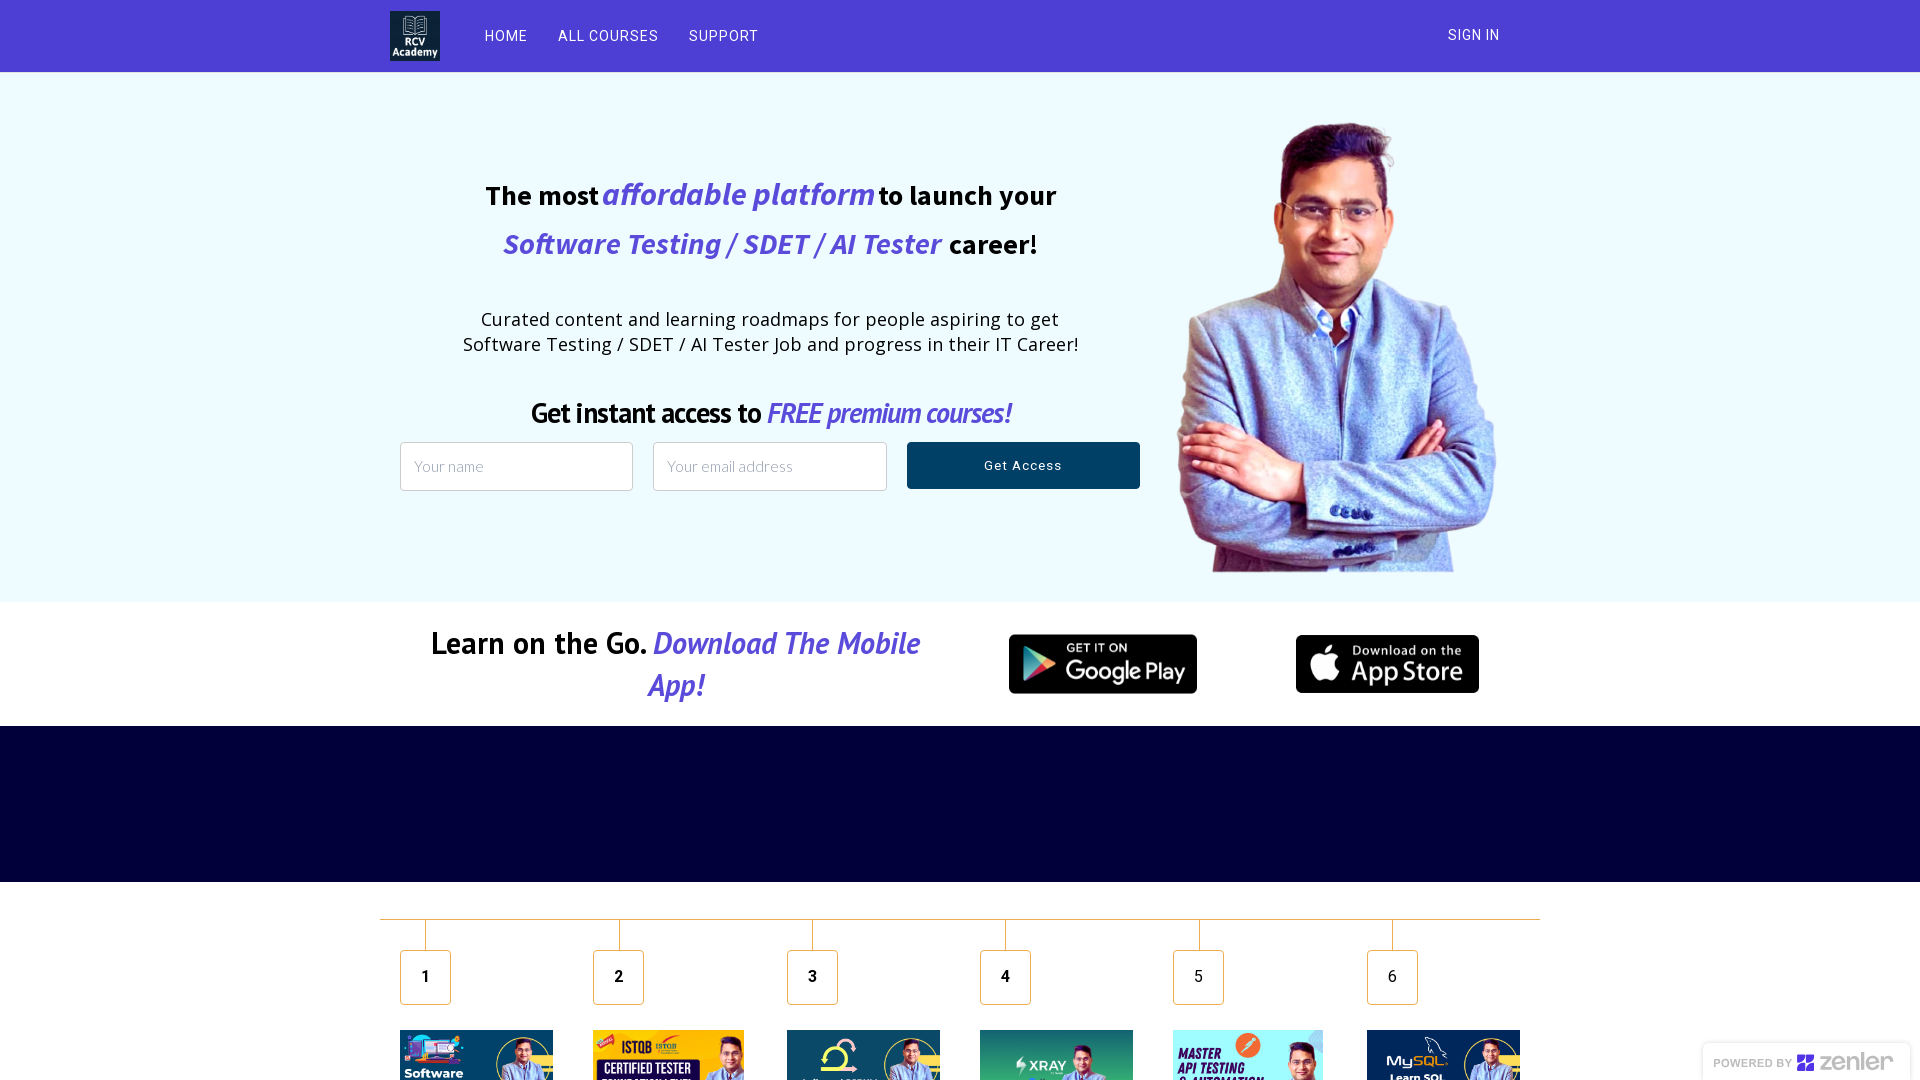

Refreshed the page
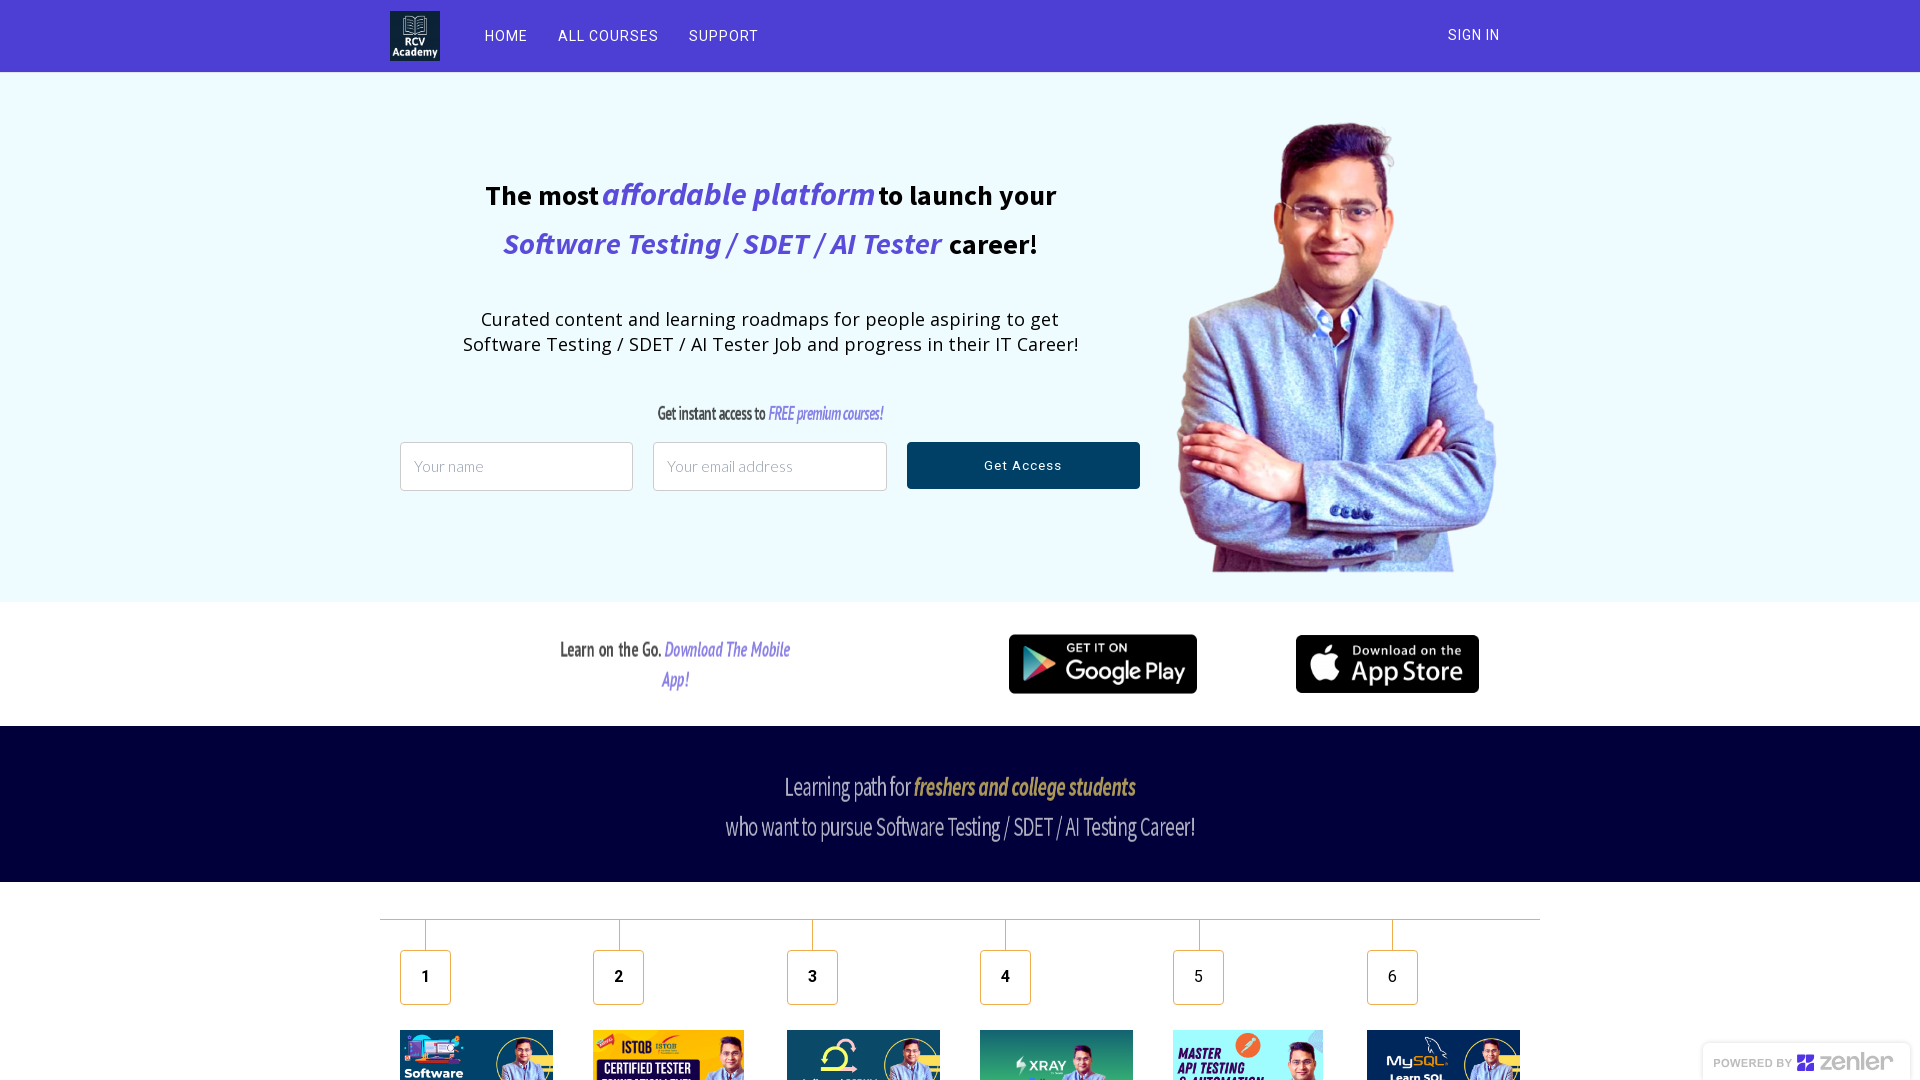

Clicked on 'ALL COURSES' link at (608, 36) on text=ALL COURSES
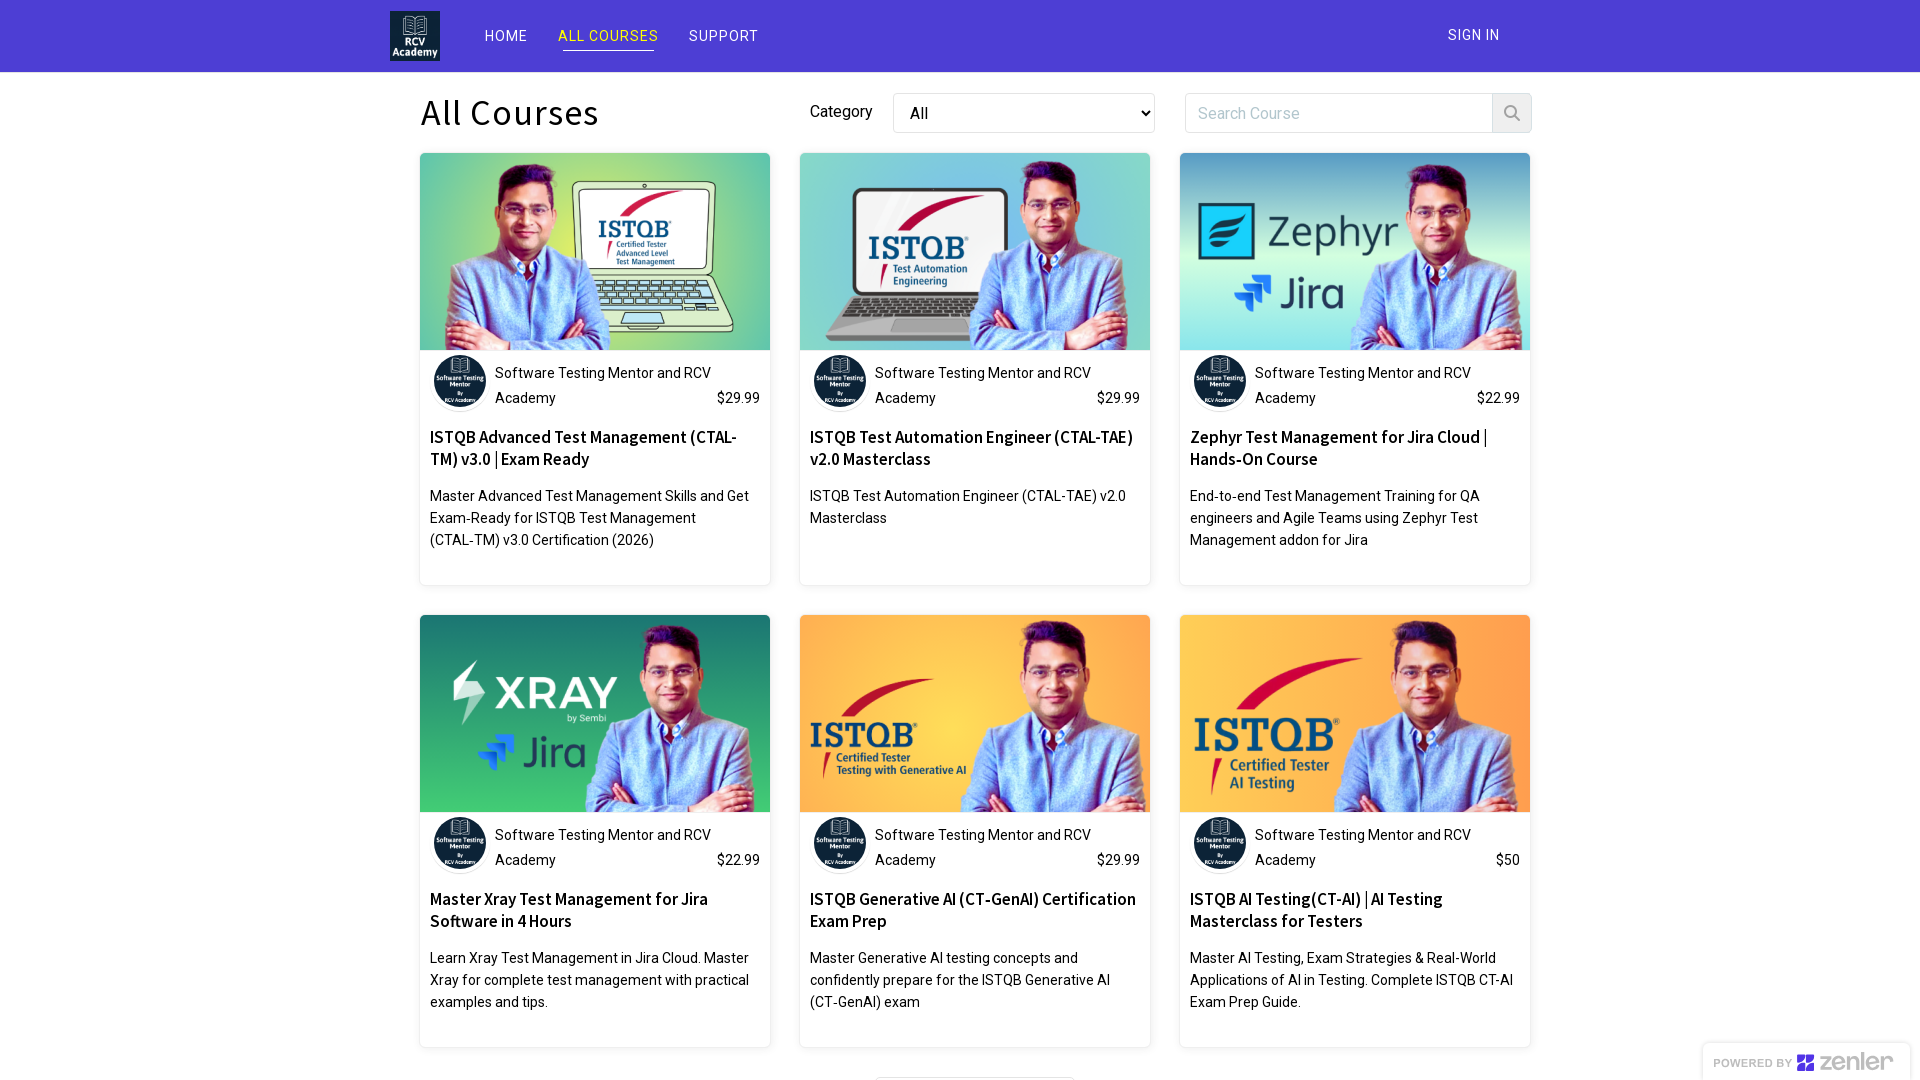

Waited for page load to complete
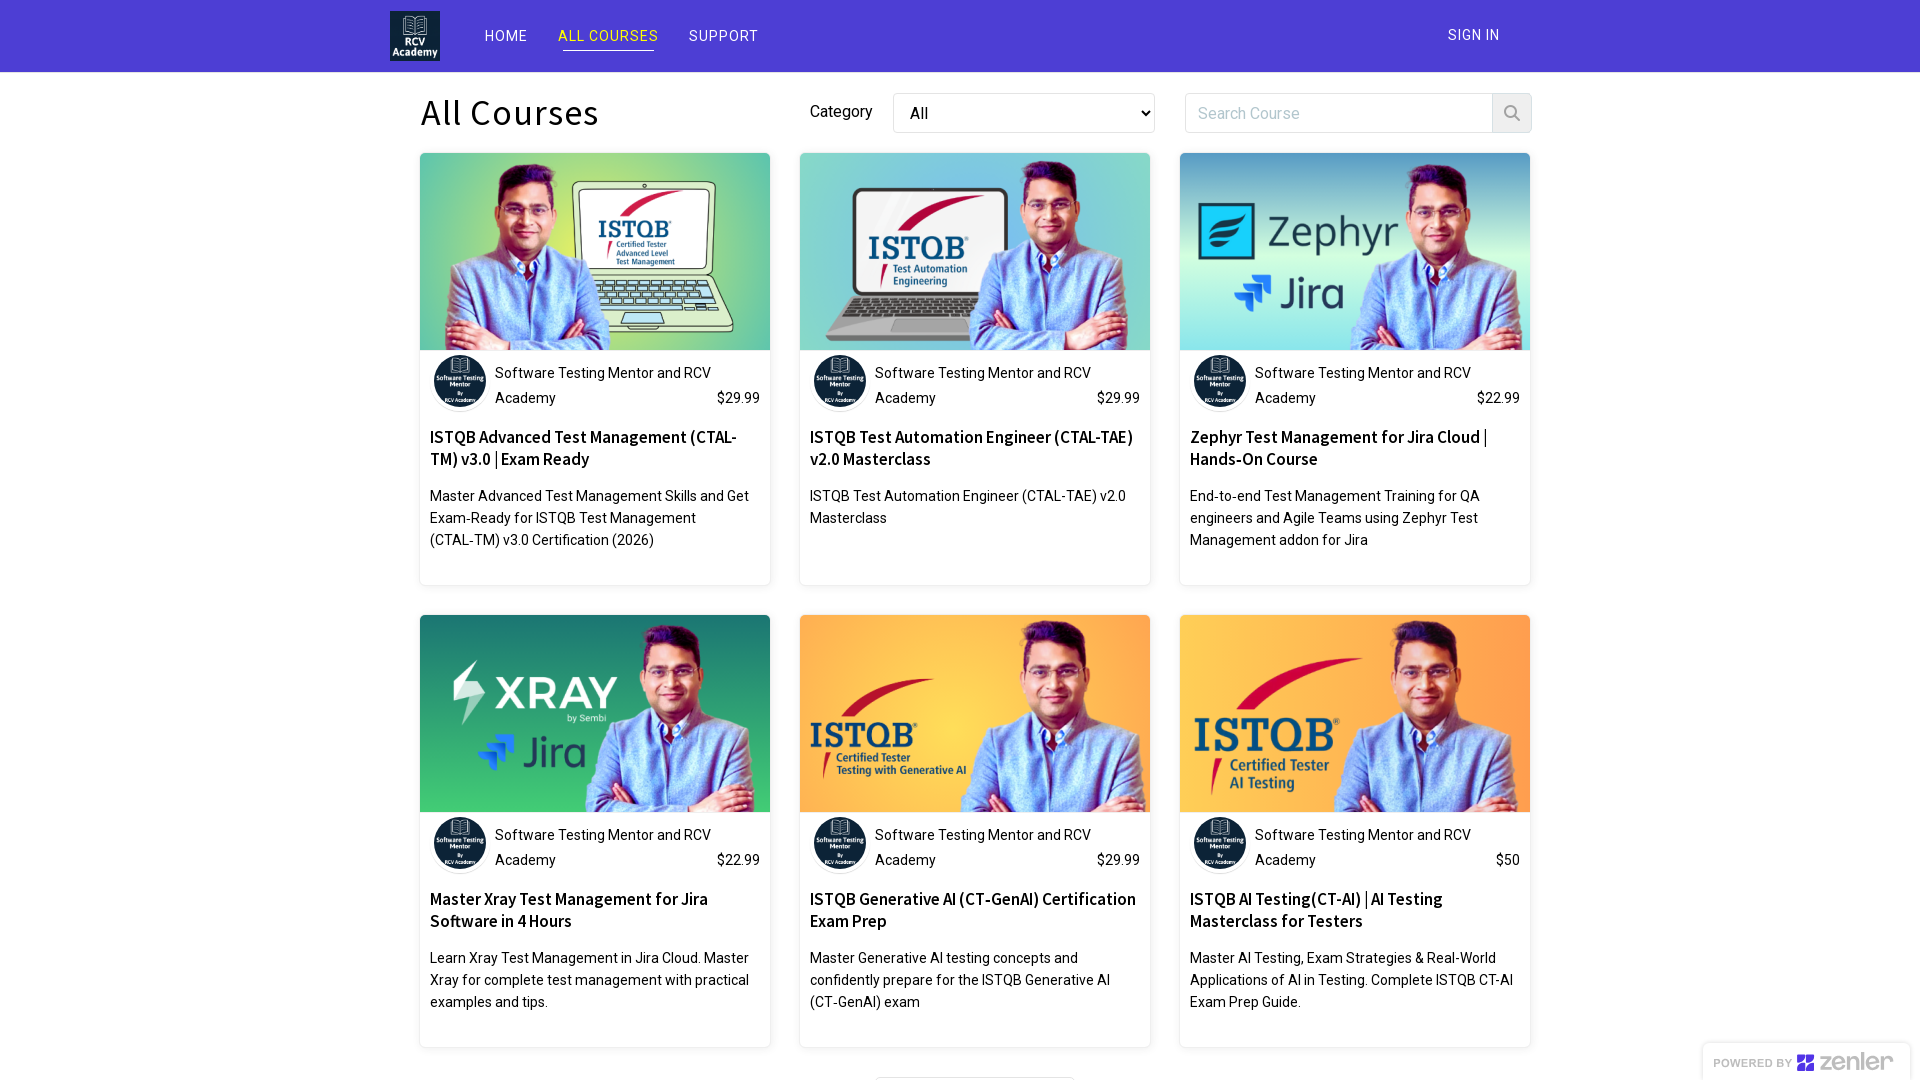

Navigated back to previous page
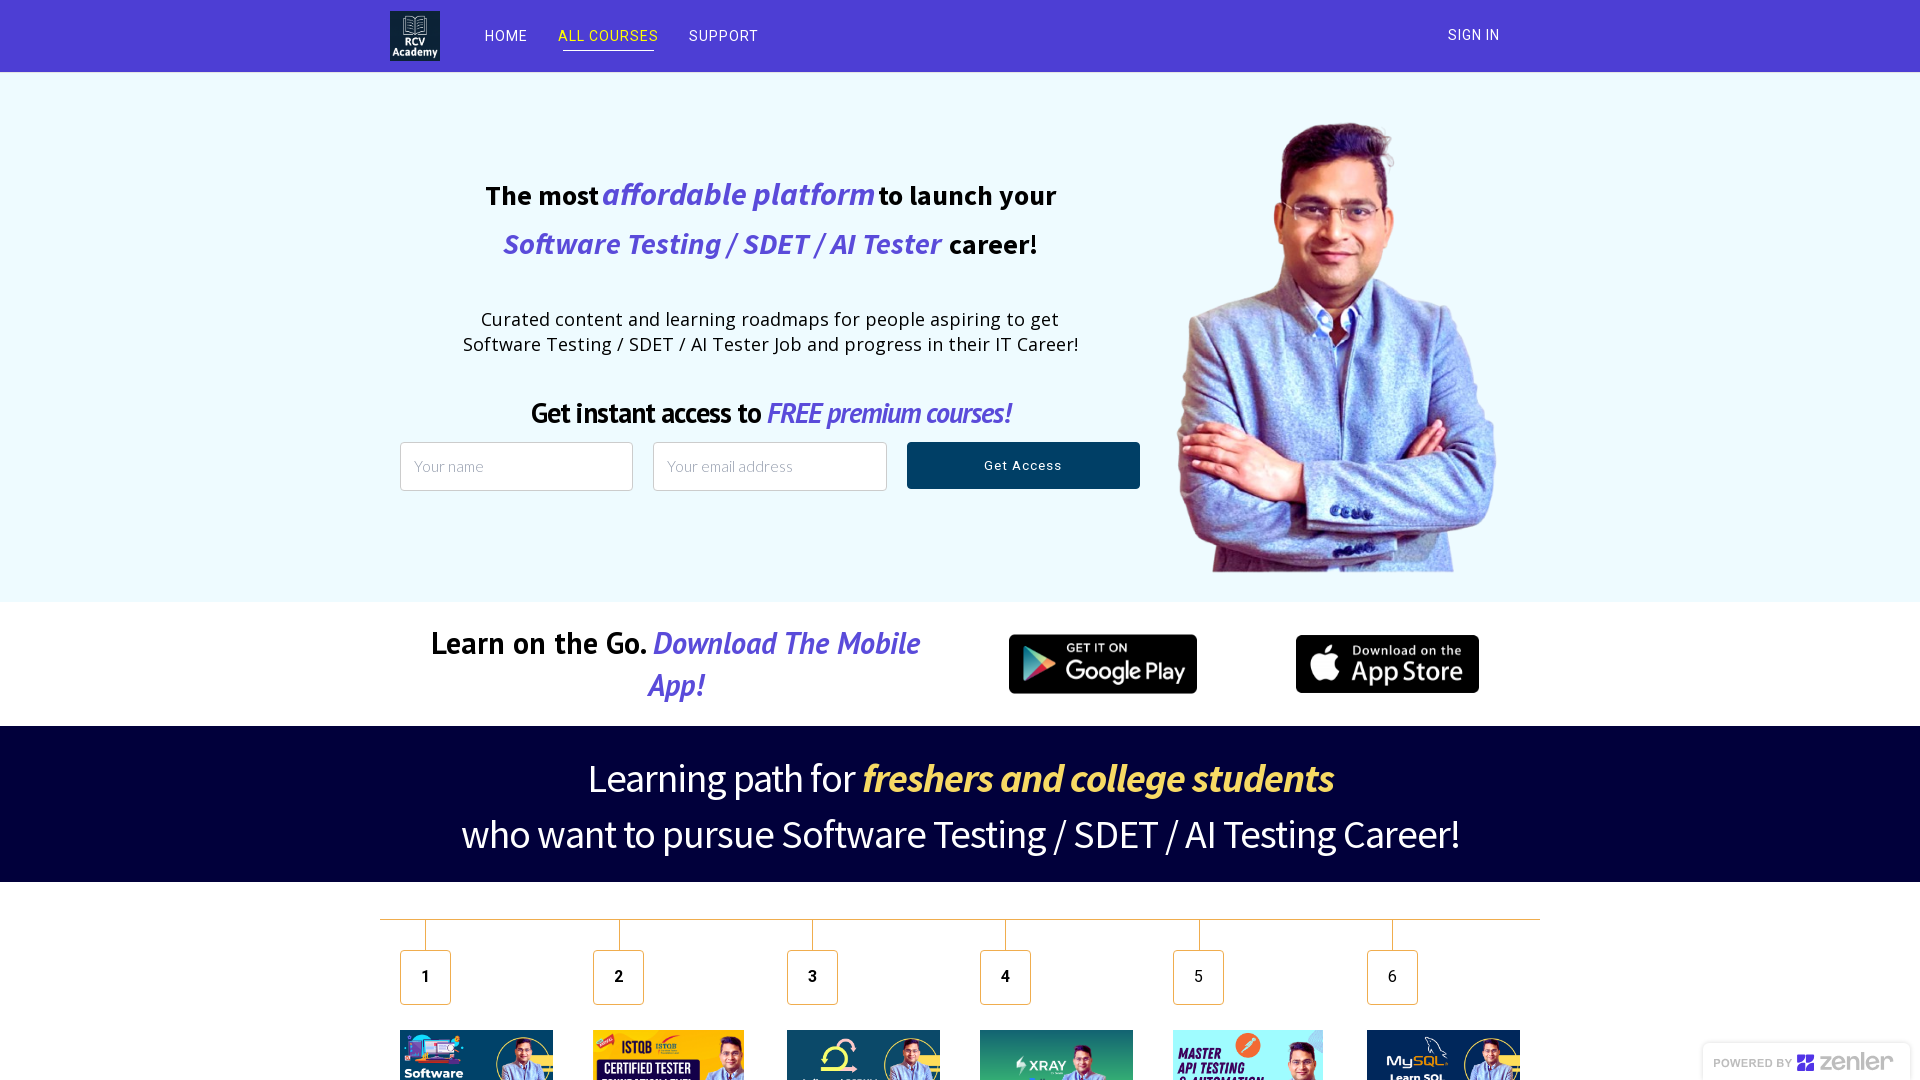

Navigated forward to next page
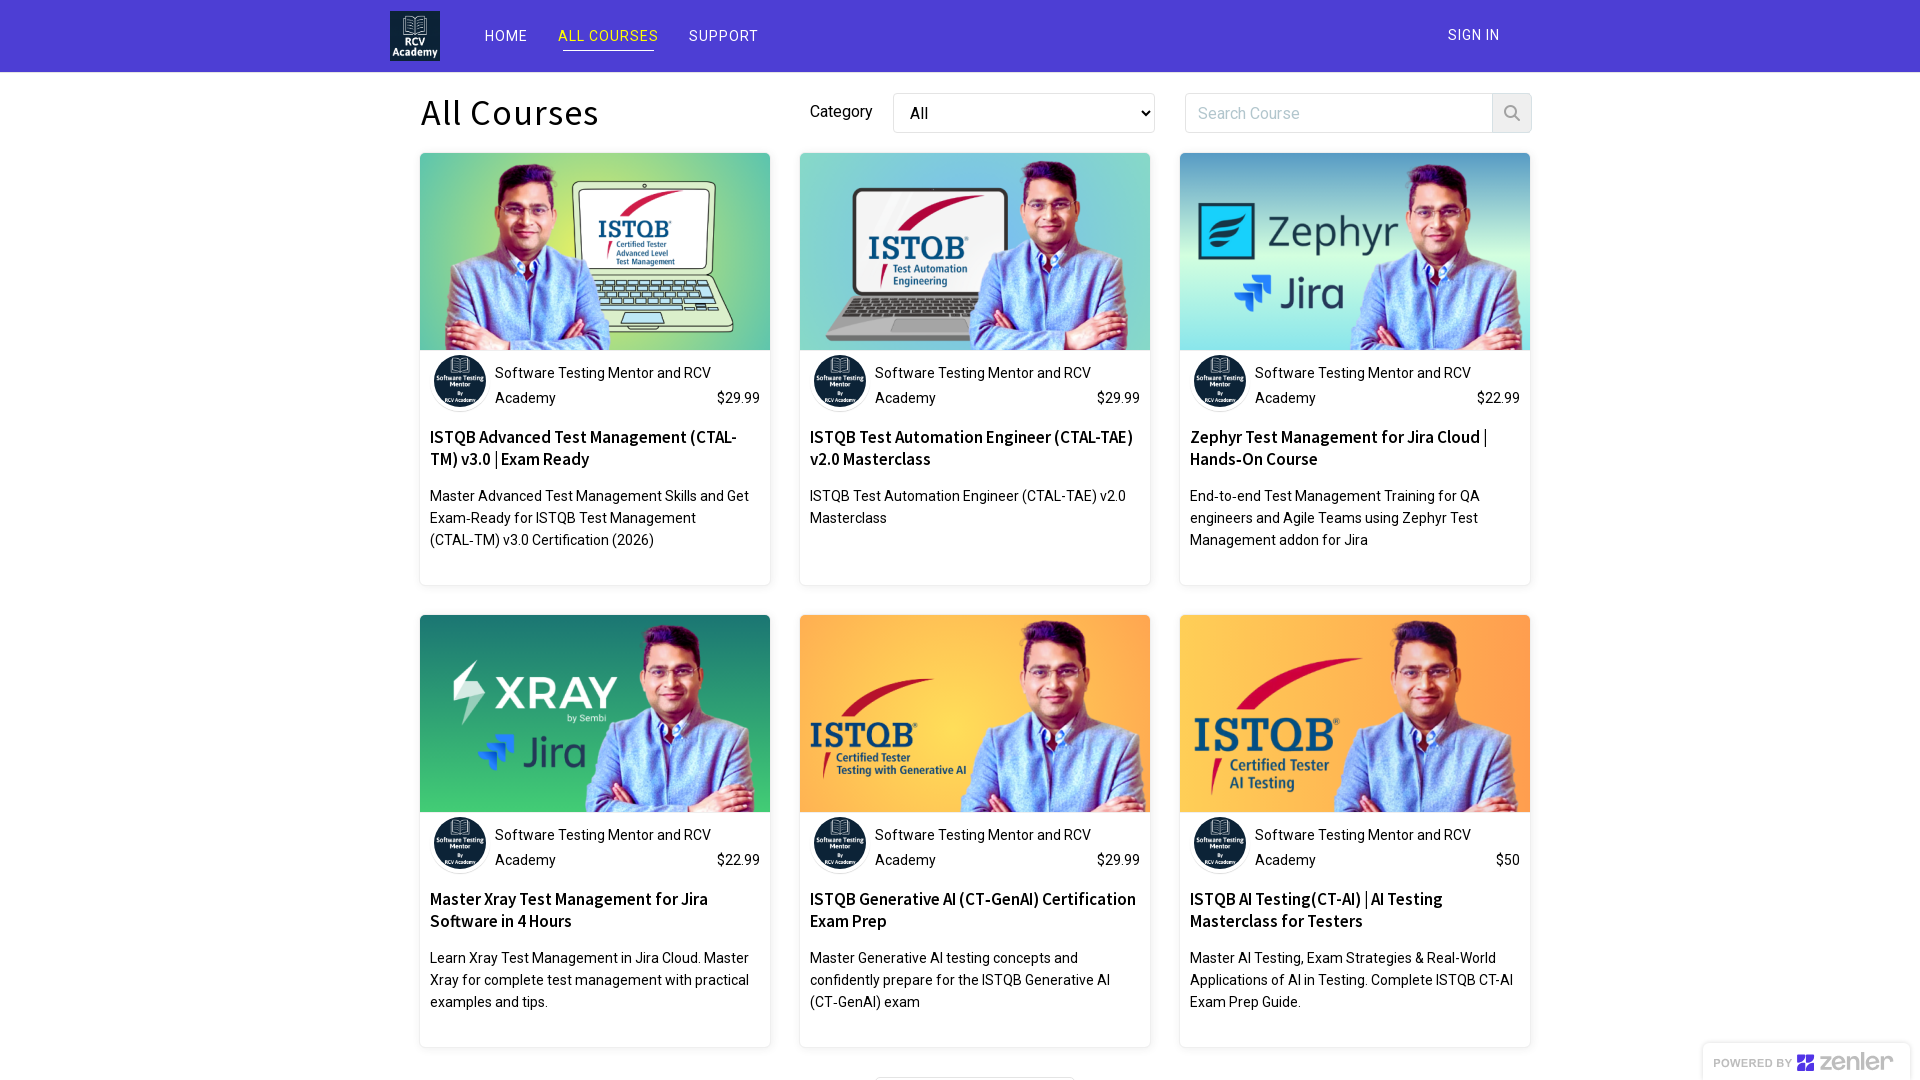

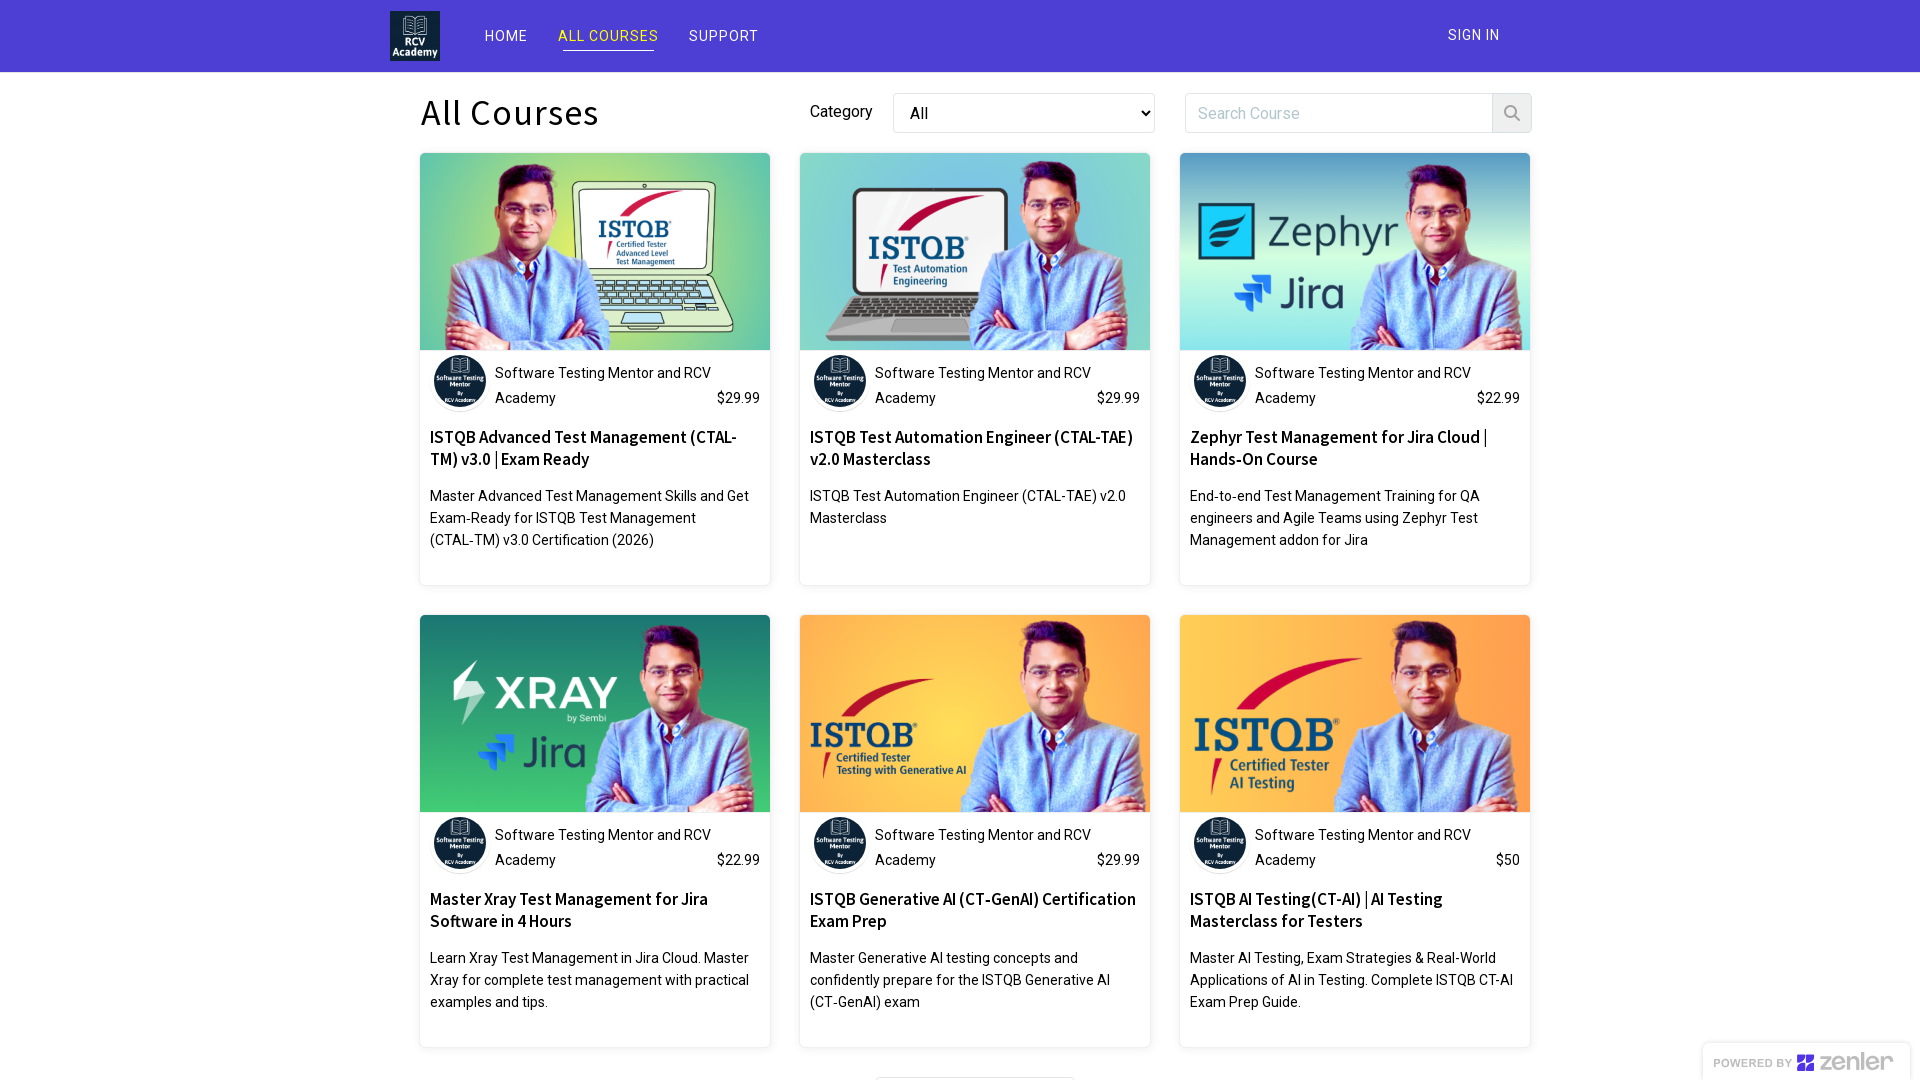